Tests registration form validation with a password containing no lowercase letters, verifying the "Password should contain at least one character in lower case" error message appears.

Starting URL: https://anatoly-karpovich.github.io/demo-login-form/

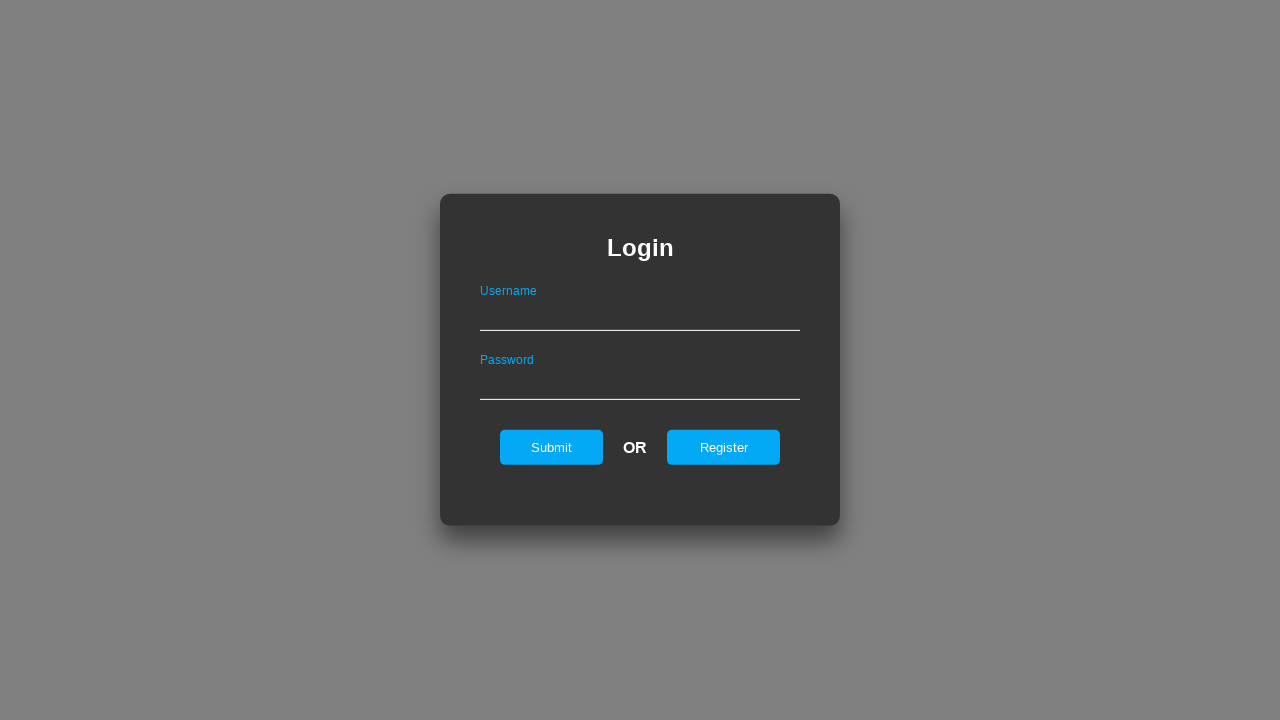

Login form loaded and visible
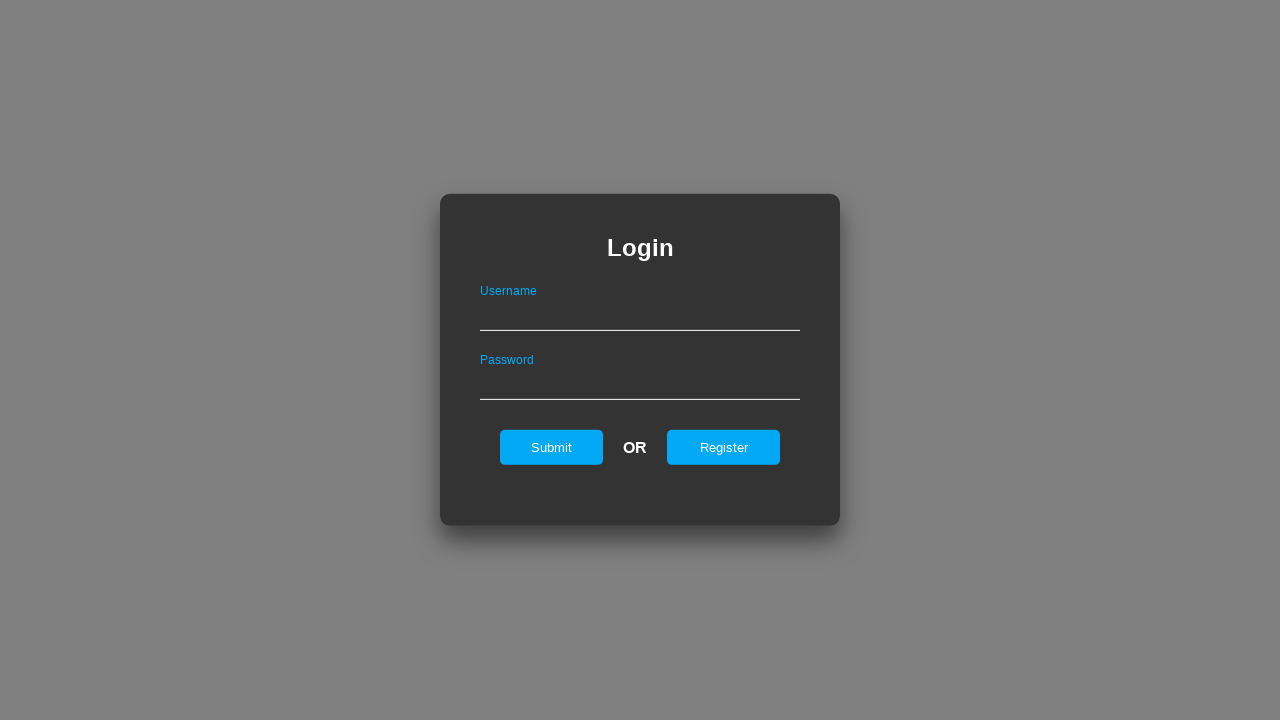

Clicked register button to switch to registration form at (724, 447) on #registerOnLogin
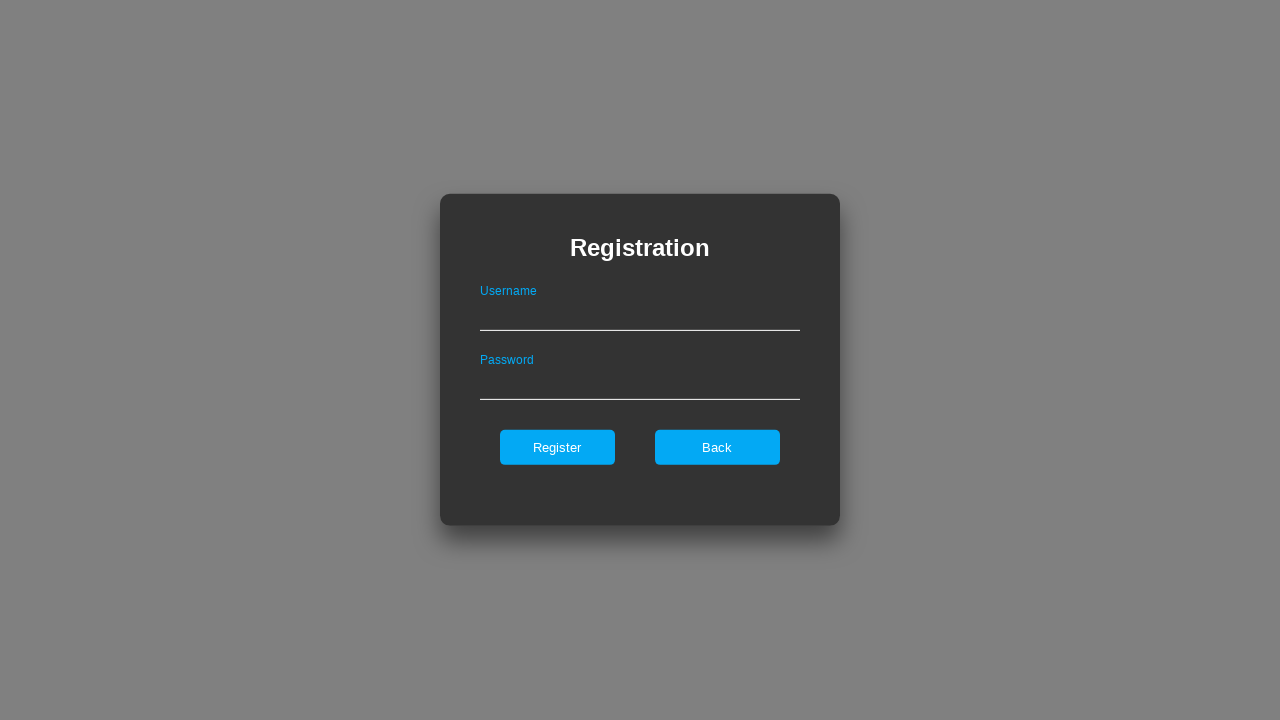

Registration form loaded and visible
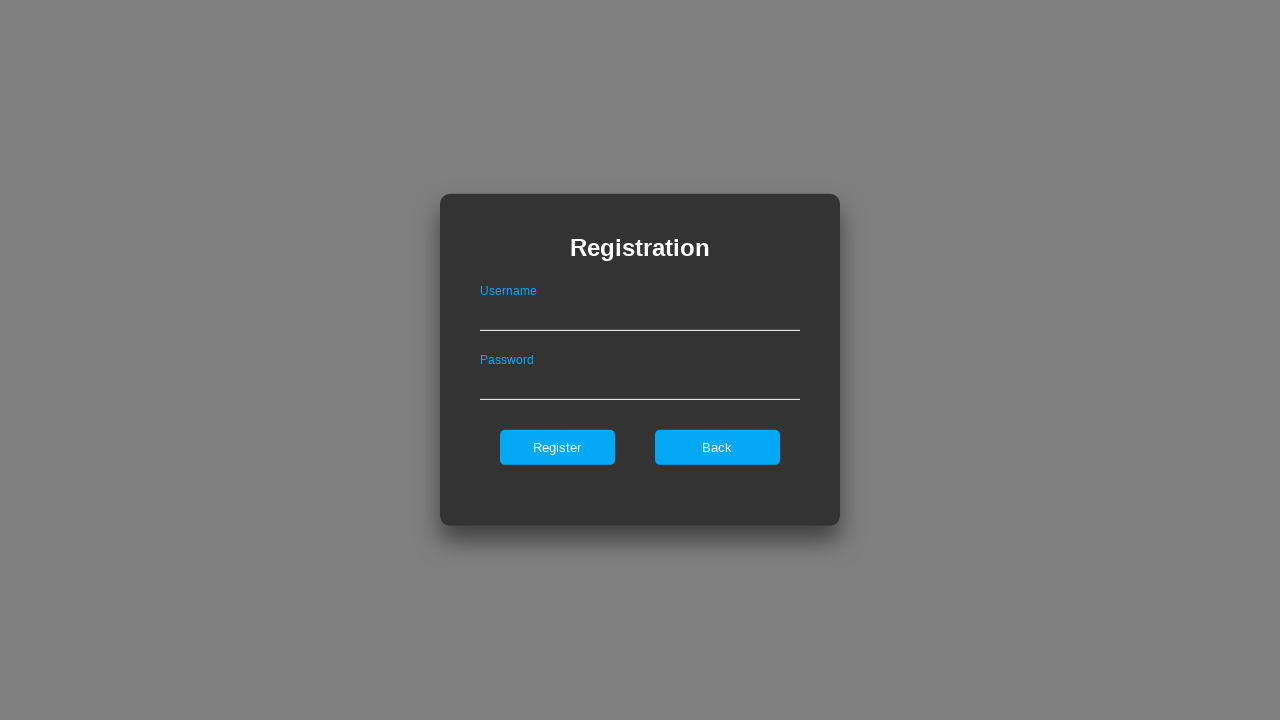

Filled username field with 'test@gmail.com' on #userNameOnRegister
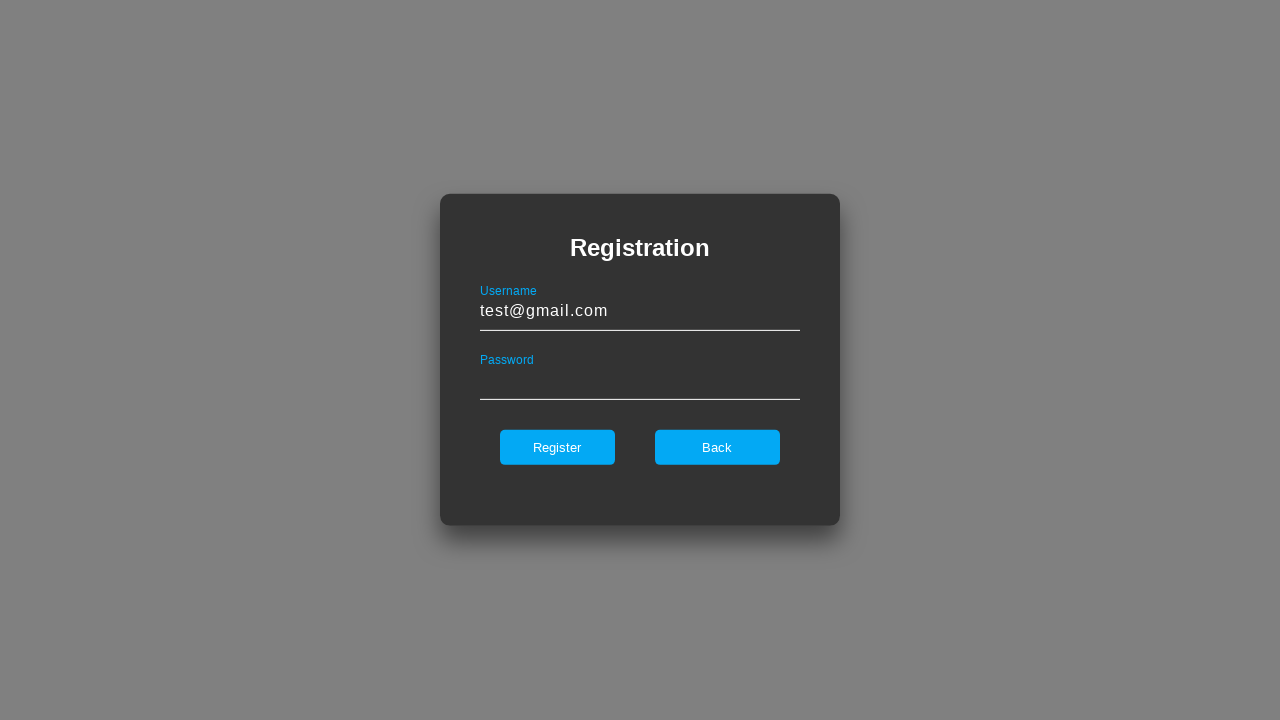

Filled password field with 'AAFFFFFA' (no lowercase letters) on #passwordOnRegister
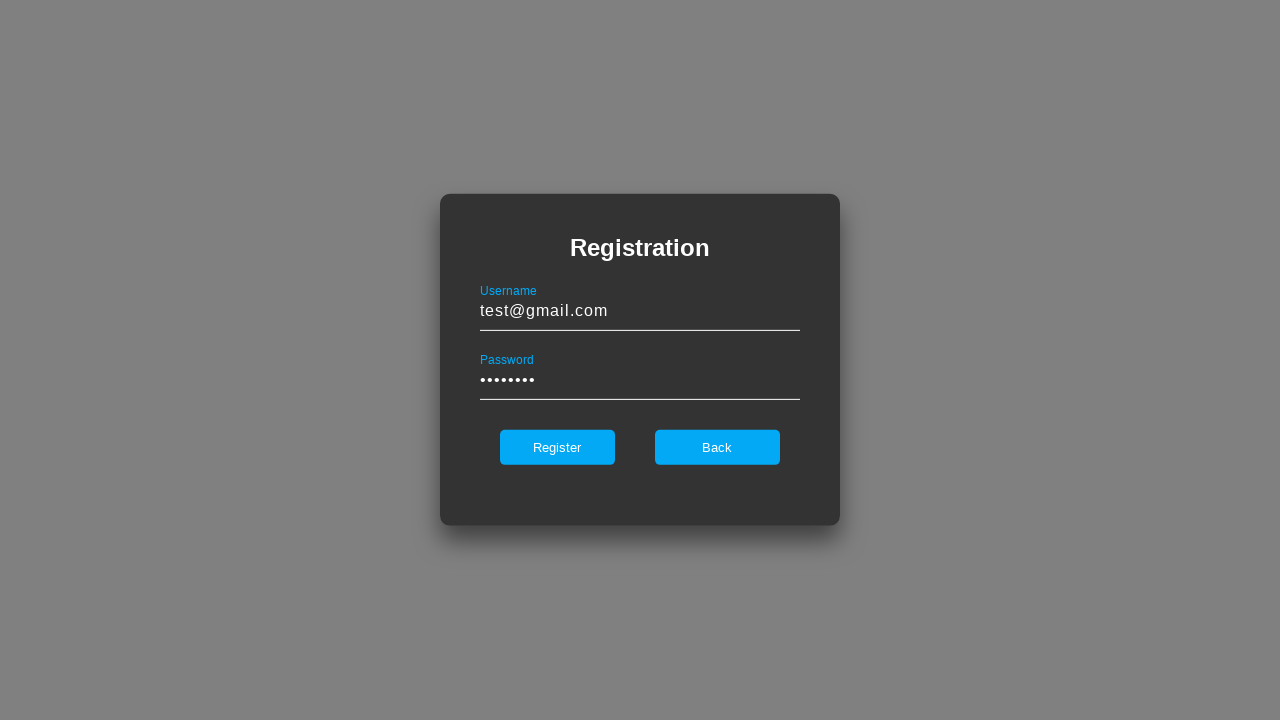

Clicked register button to submit form at (557, 447) on #register
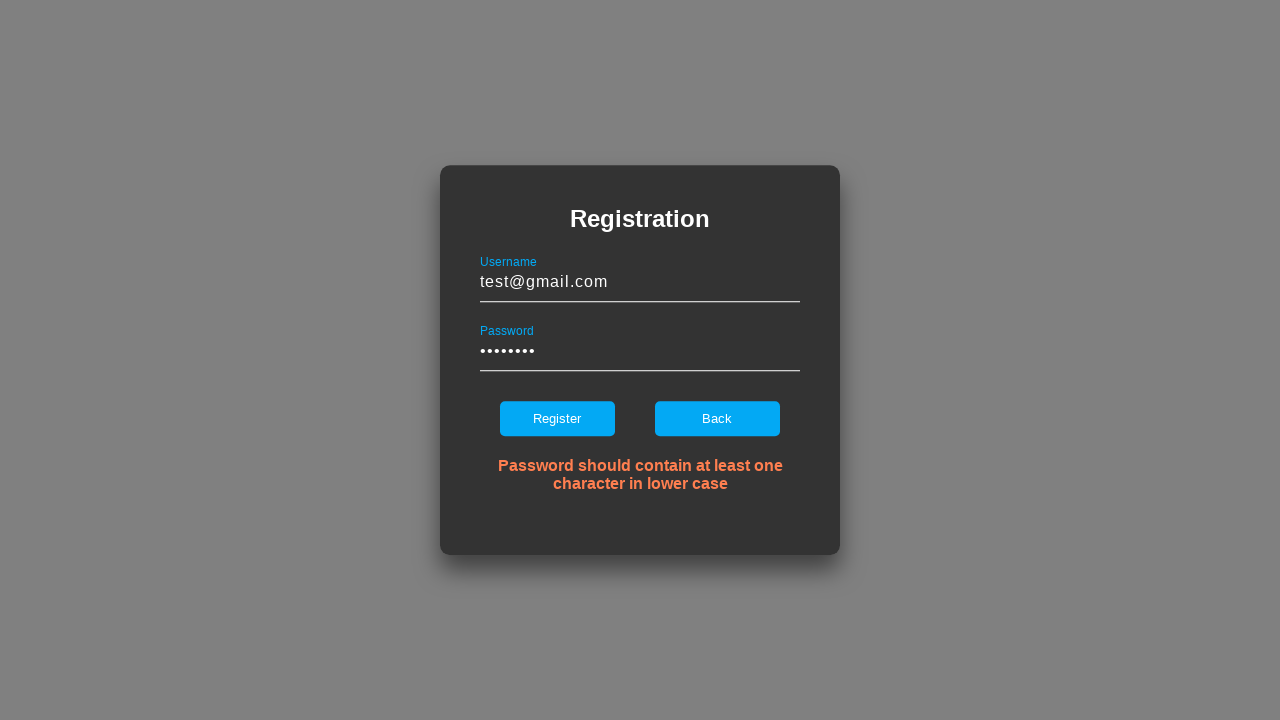

Error message element appeared on screen
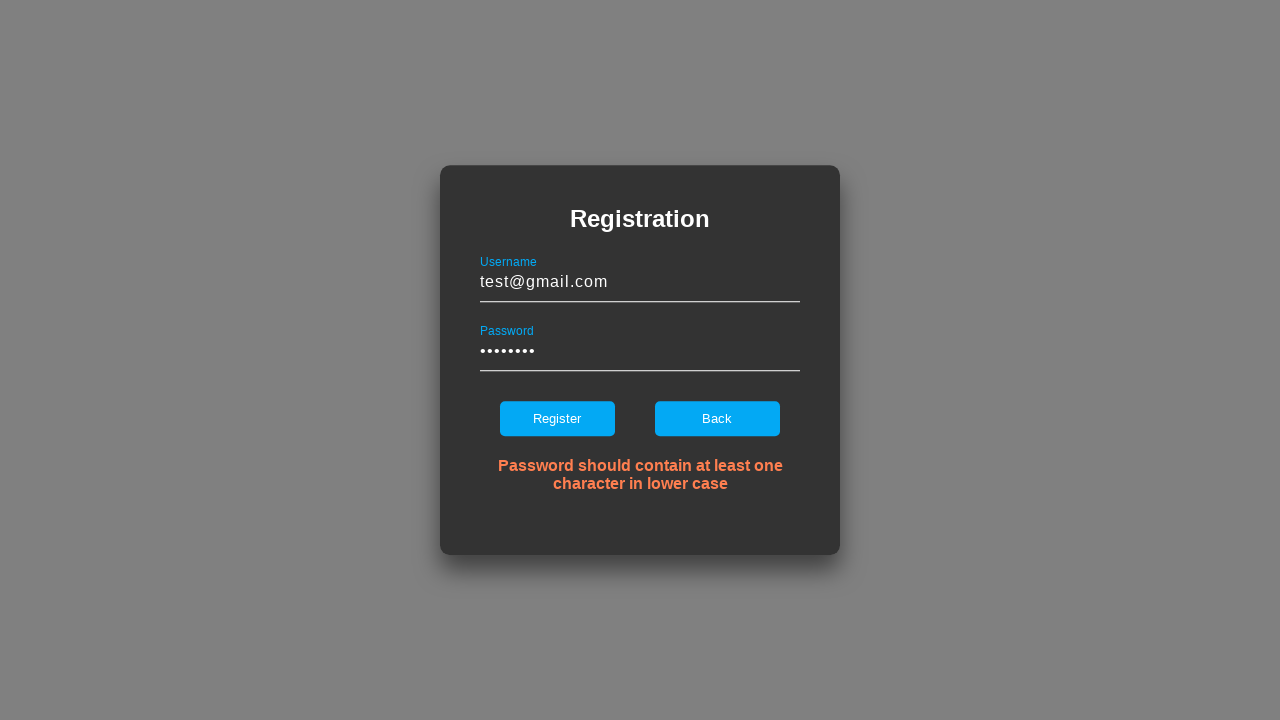

Verified error message: 'Password should contain at least one character in lower case'
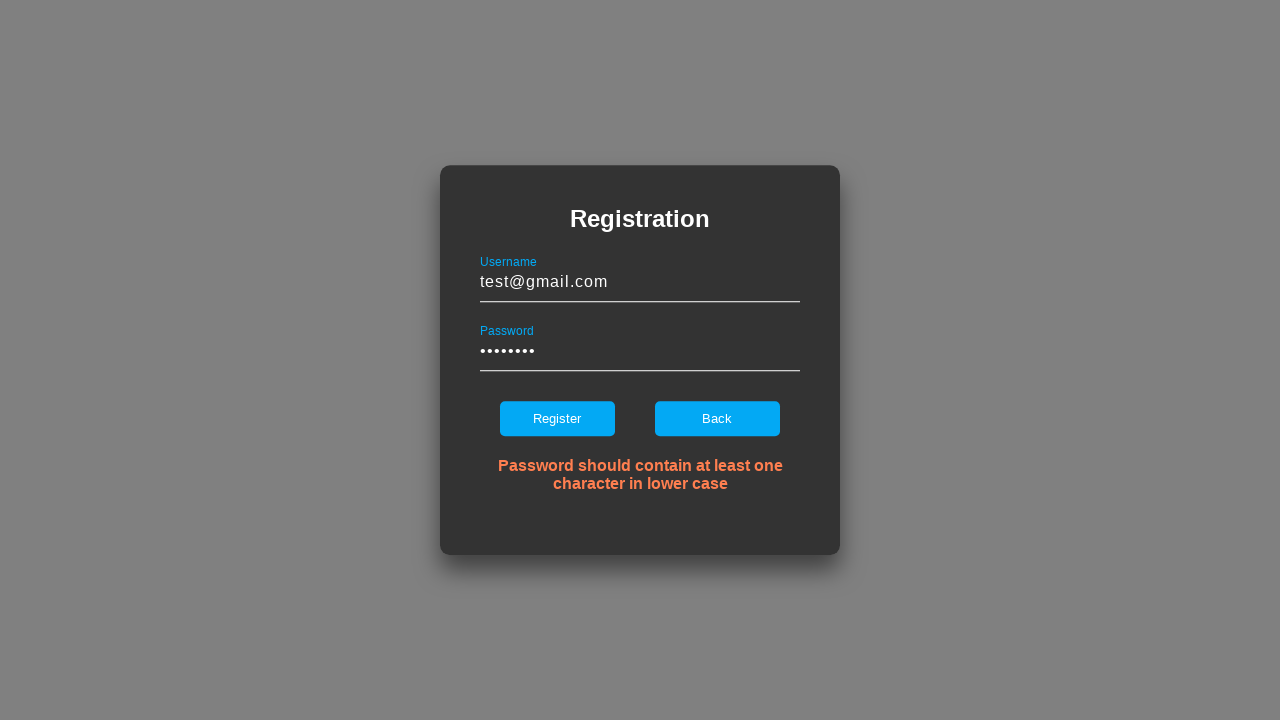

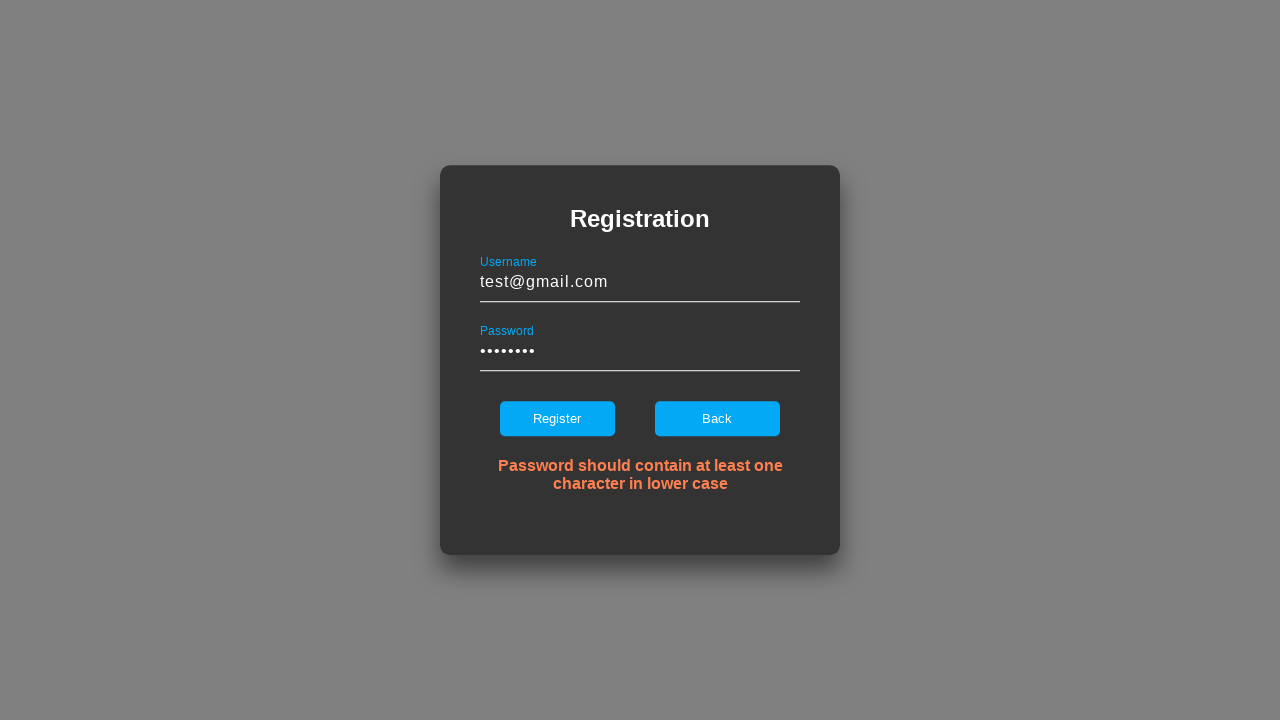